Tests that submitting the patient registration form with empty fields shows a validation alert requiring all fields to be filled

Starting URL: https://cadastro-medicos-pacientes-a4n9.vercel.app/pages/pacientes.html

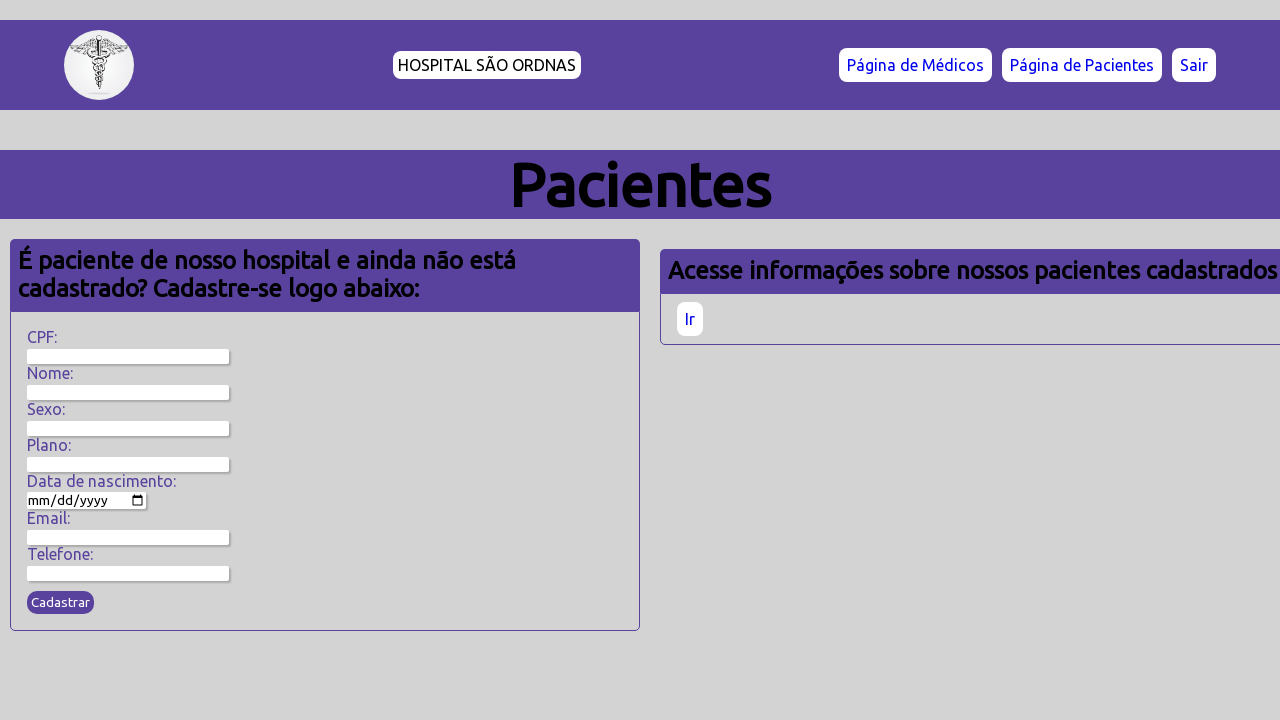

Clicked 'Cadastrar' button without filling any fields at (60, 603) on button:has-text('Cadastrar')
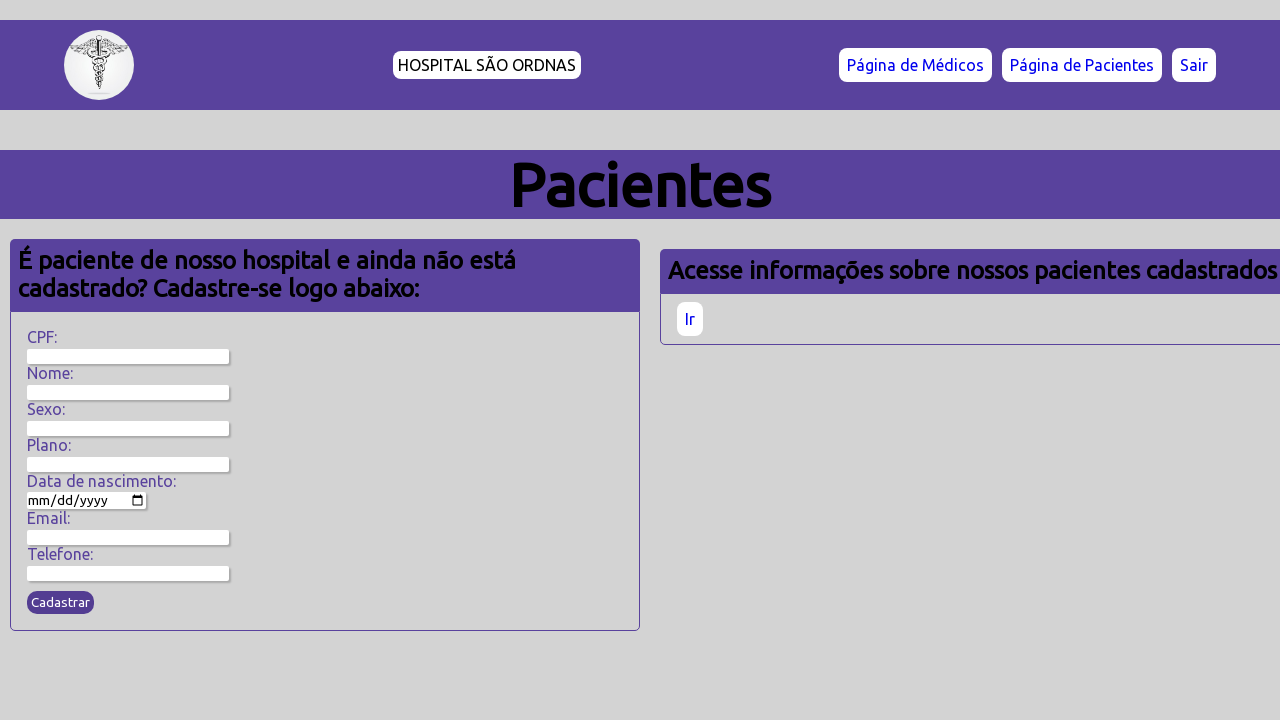

Set up dialog handler to accept alerts
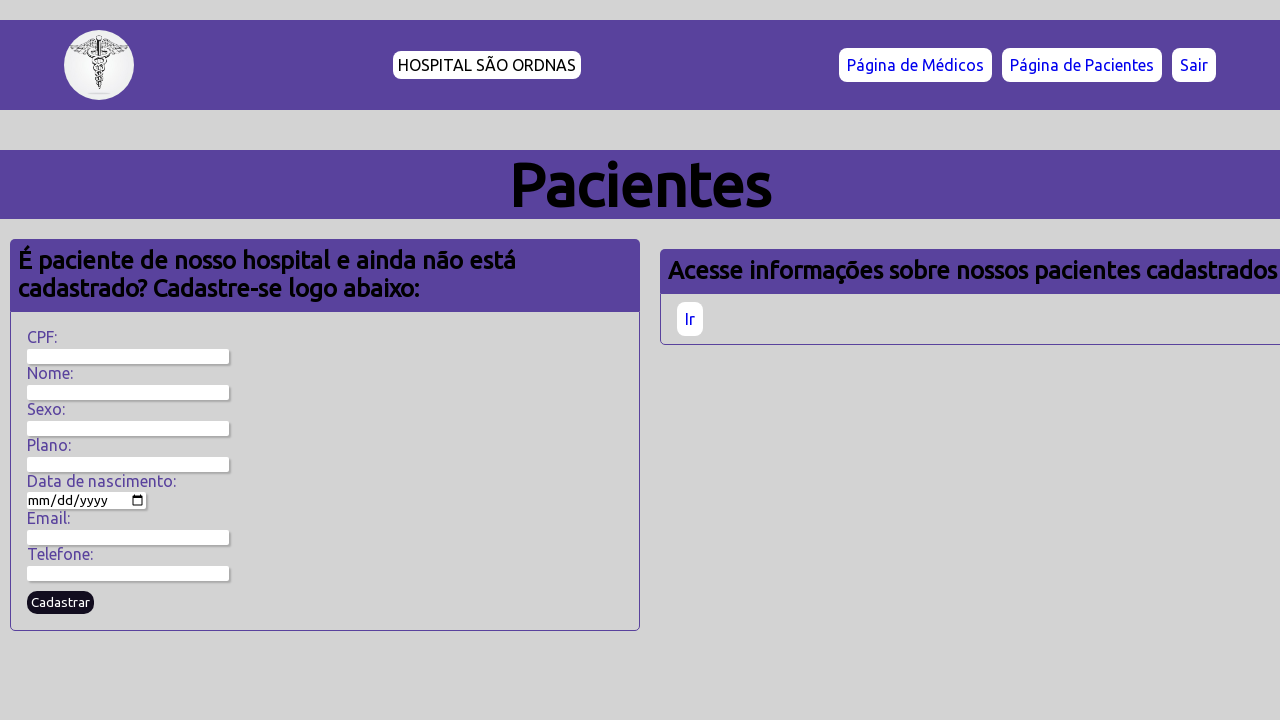

Waited for validation alert and accepted it
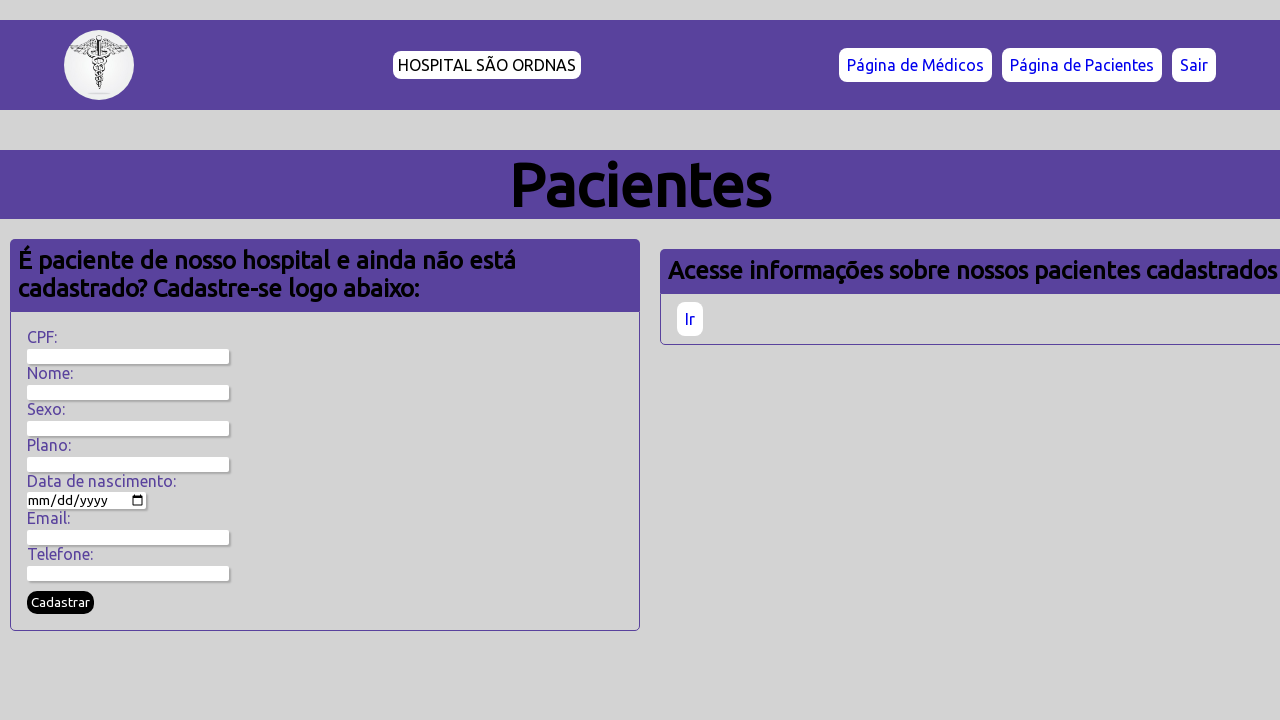

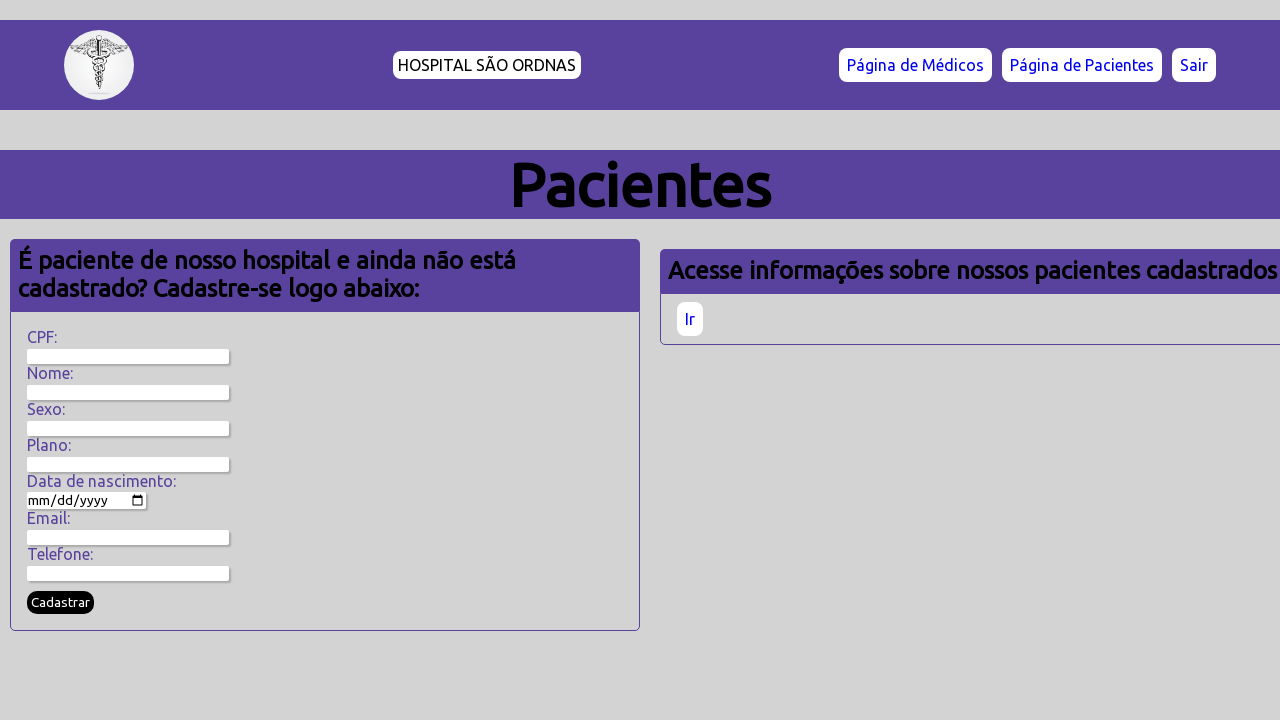